Tests various alert dialog interactions including simple alert, confirm dialog, and prompt dialog on a demo page

Starting URL: https://leafground.com/alert.xhtml

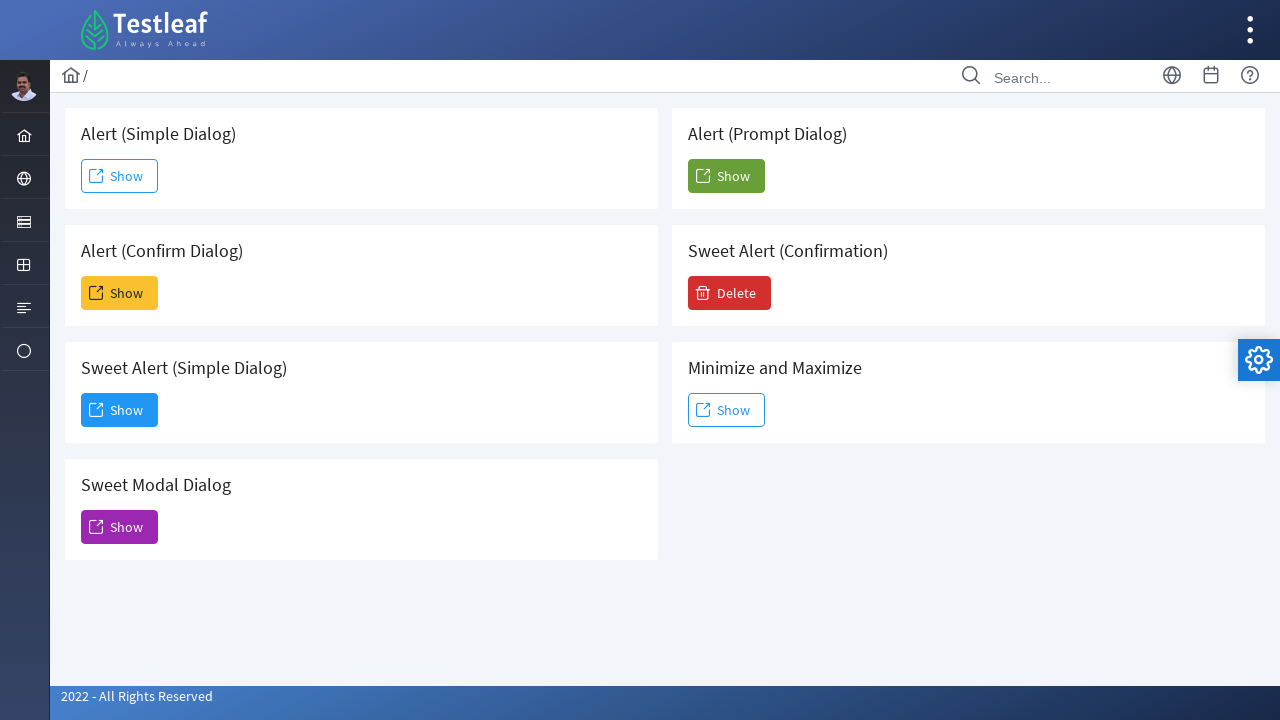

Clicked 'Show' button for Simple Dialog at (120, 176) on xpath=//h5[contains(text(),'Simple Dialog')]/following::span[text()='Show']
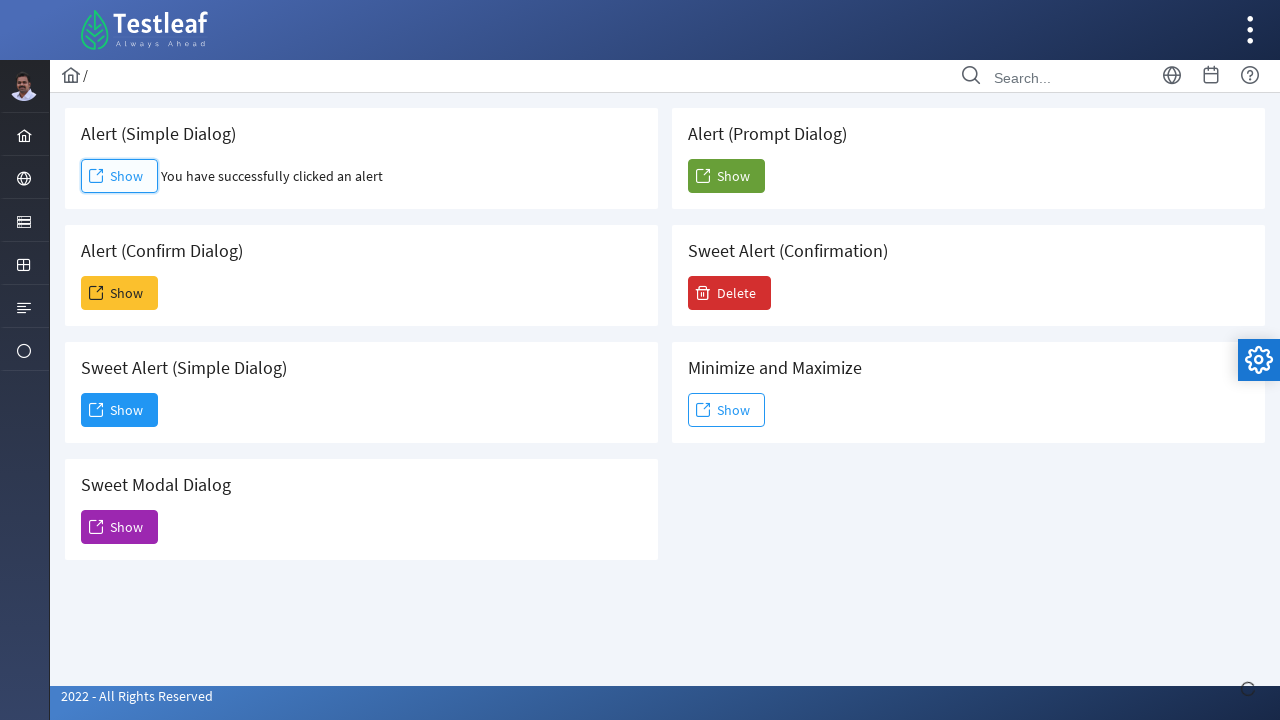

Set up dialog handler to accept simple alert
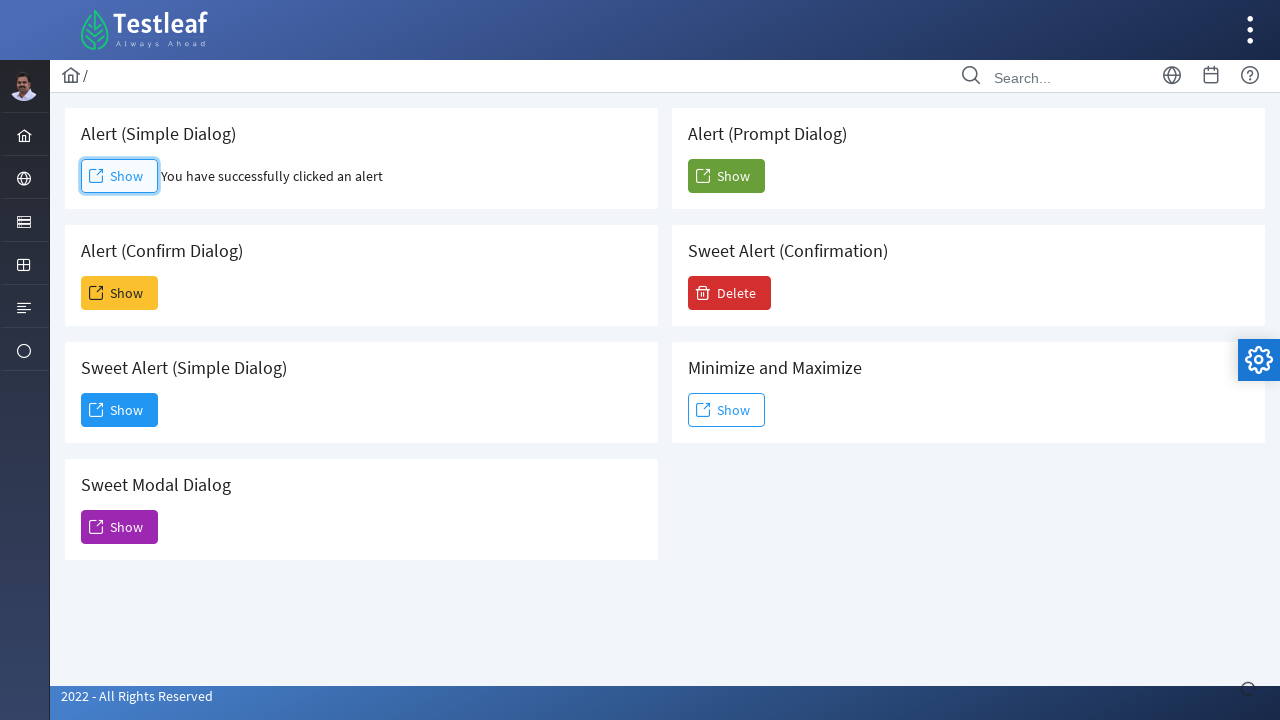

Clicked 'Show' button for Confirm Dialog at (120, 293) on xpath=//h5[contains(text(),'Confirm Dialog')]/following::span[text()='Show']
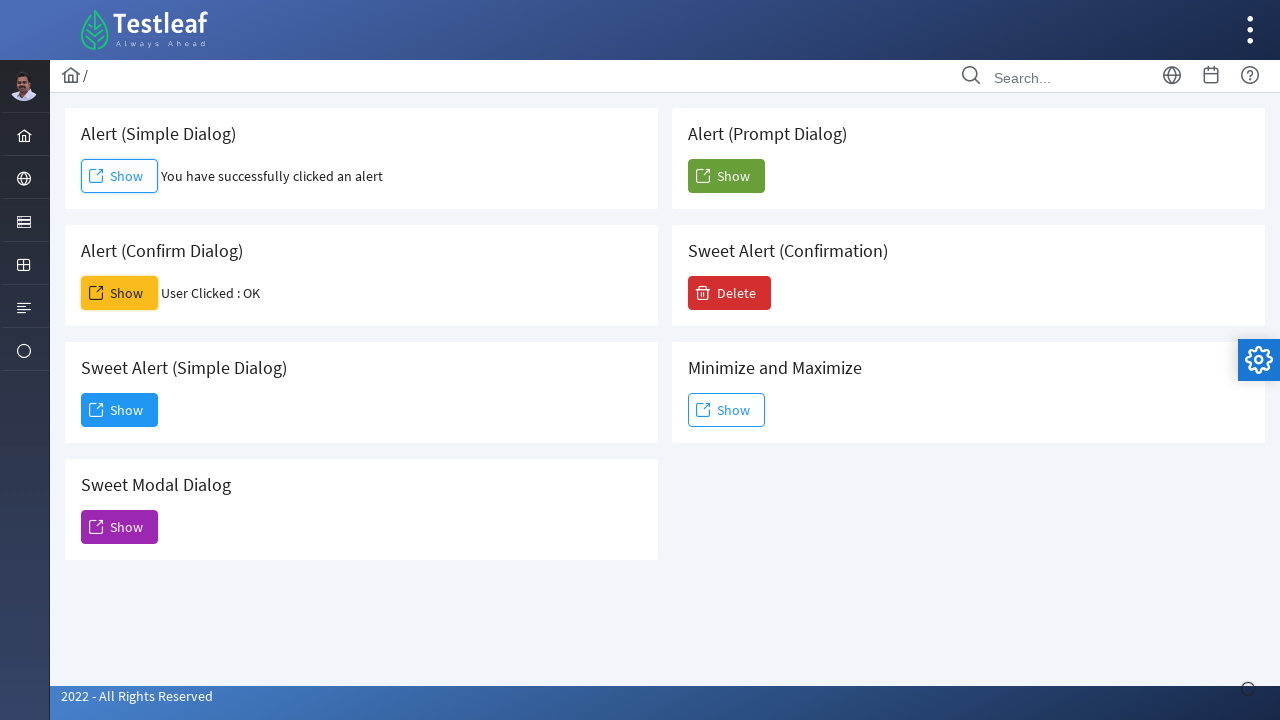

Set up dialog handler to dismiss confirm dialog
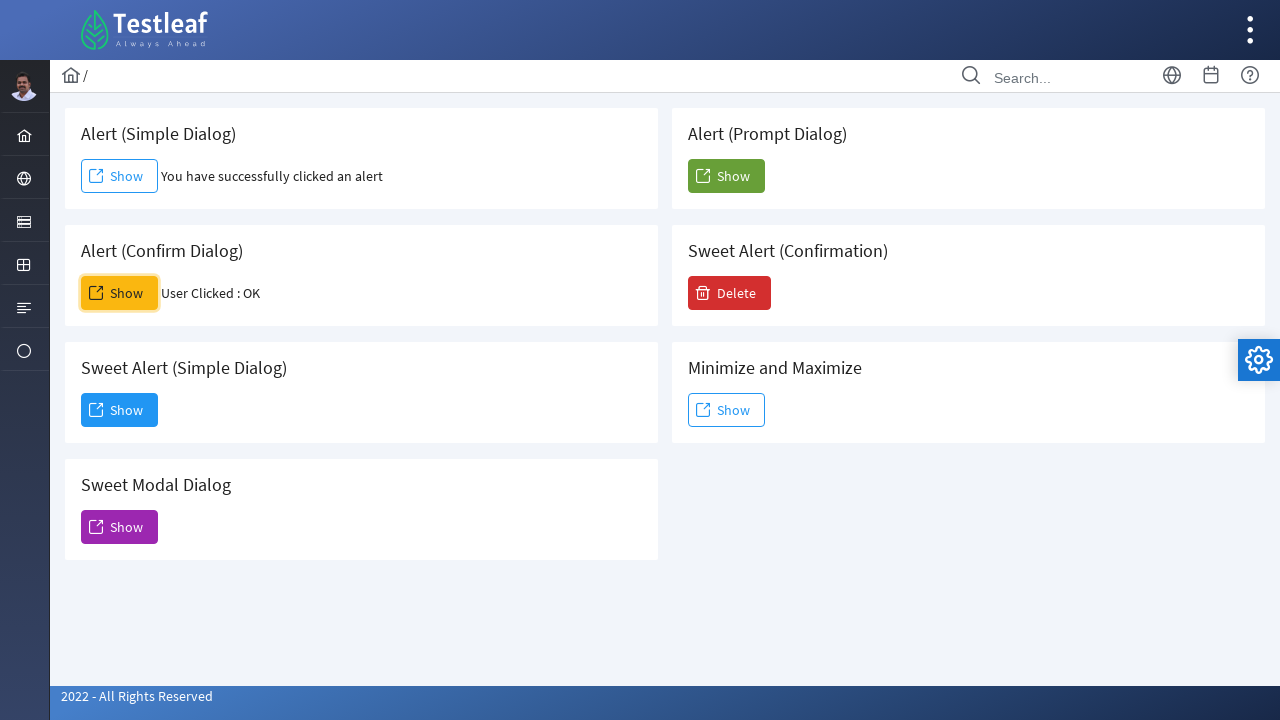

Clicked 'Show' button for Prompt Dialog at (726, 176) on xpath=//h5[contains(text(),'Prompt Dialog')]/following::span[text()='Show']
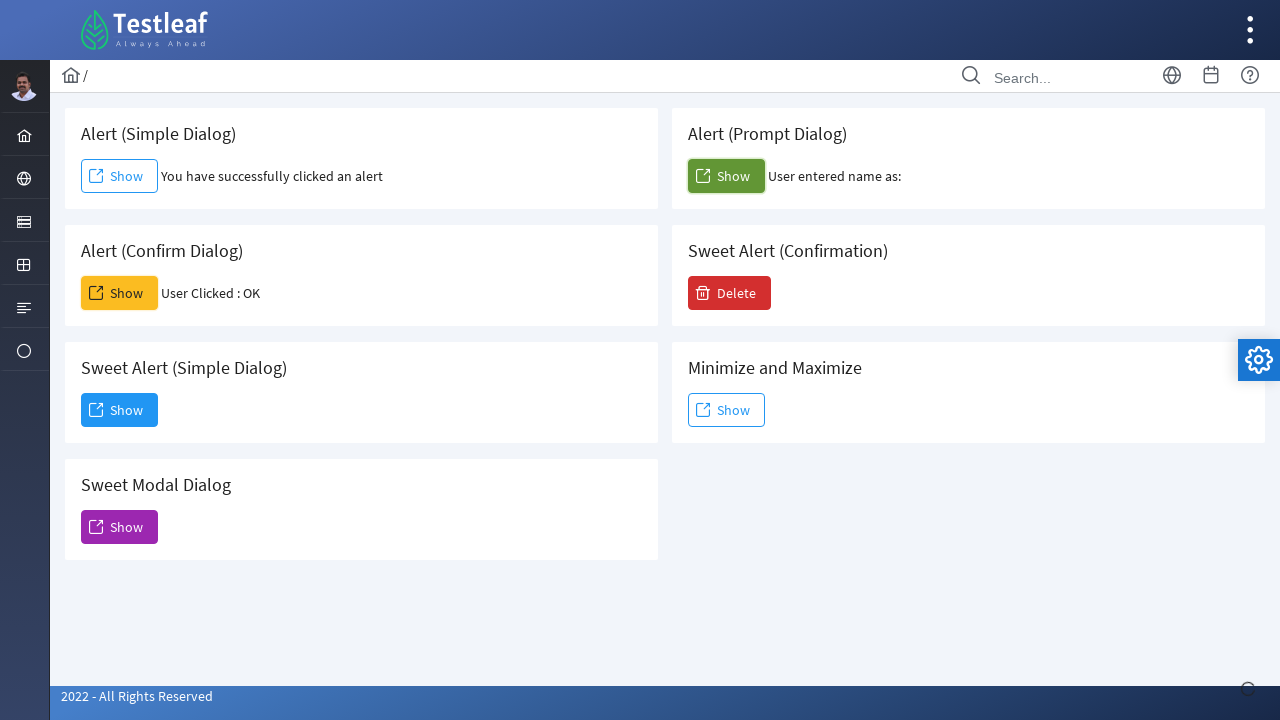

Set up dialog handler to accept prompt dialog with text 'Sumaiya'
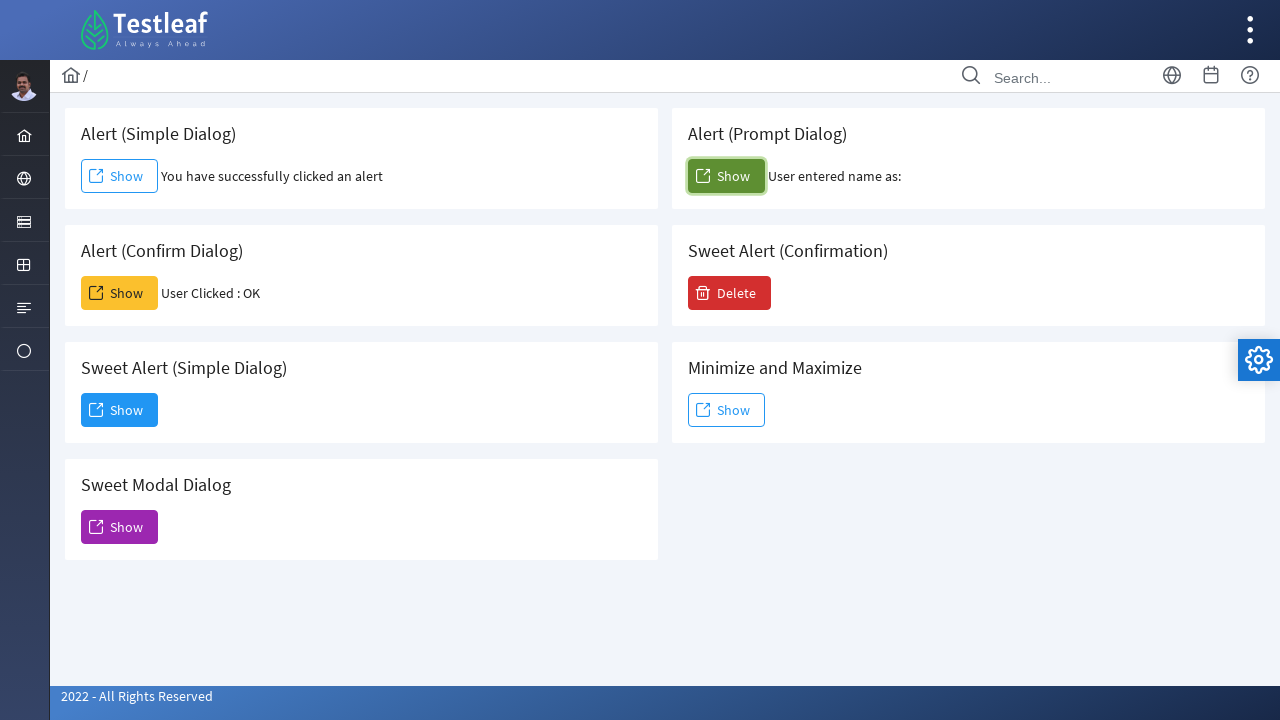

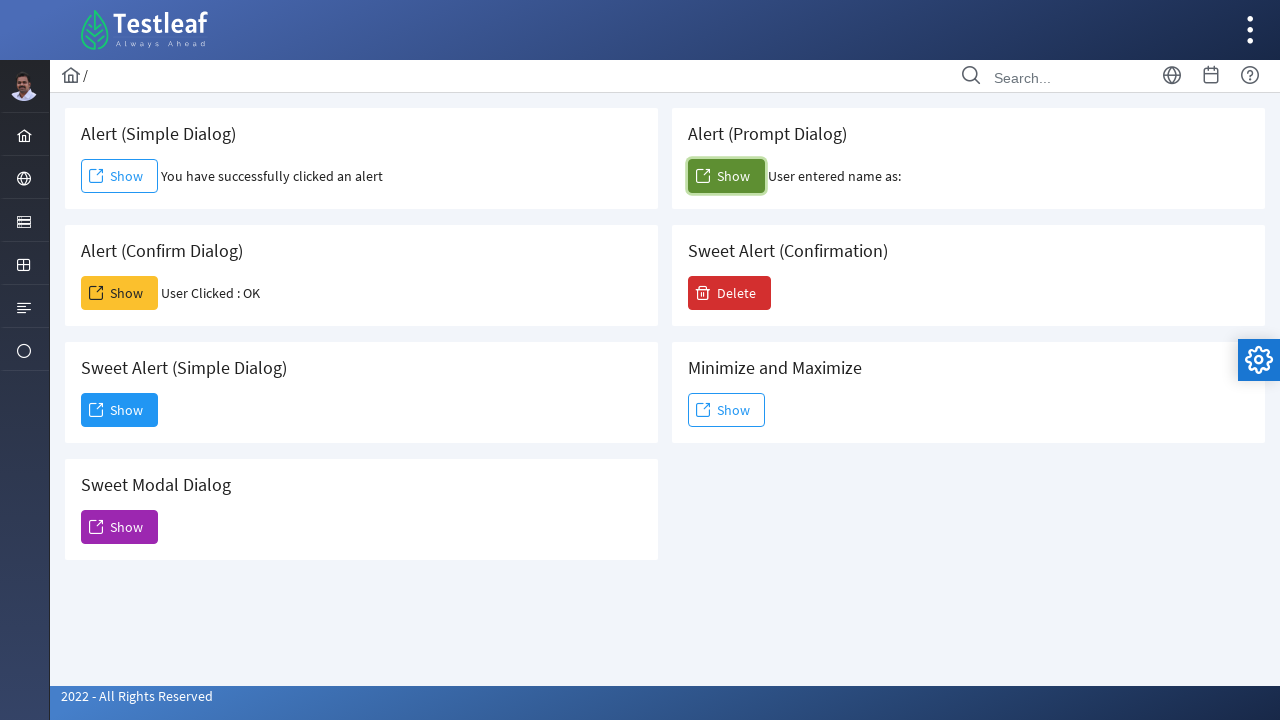